Tests login with correct username but blank password to verify error message

Starting URL: https://the-internet.herokuapp.com/login

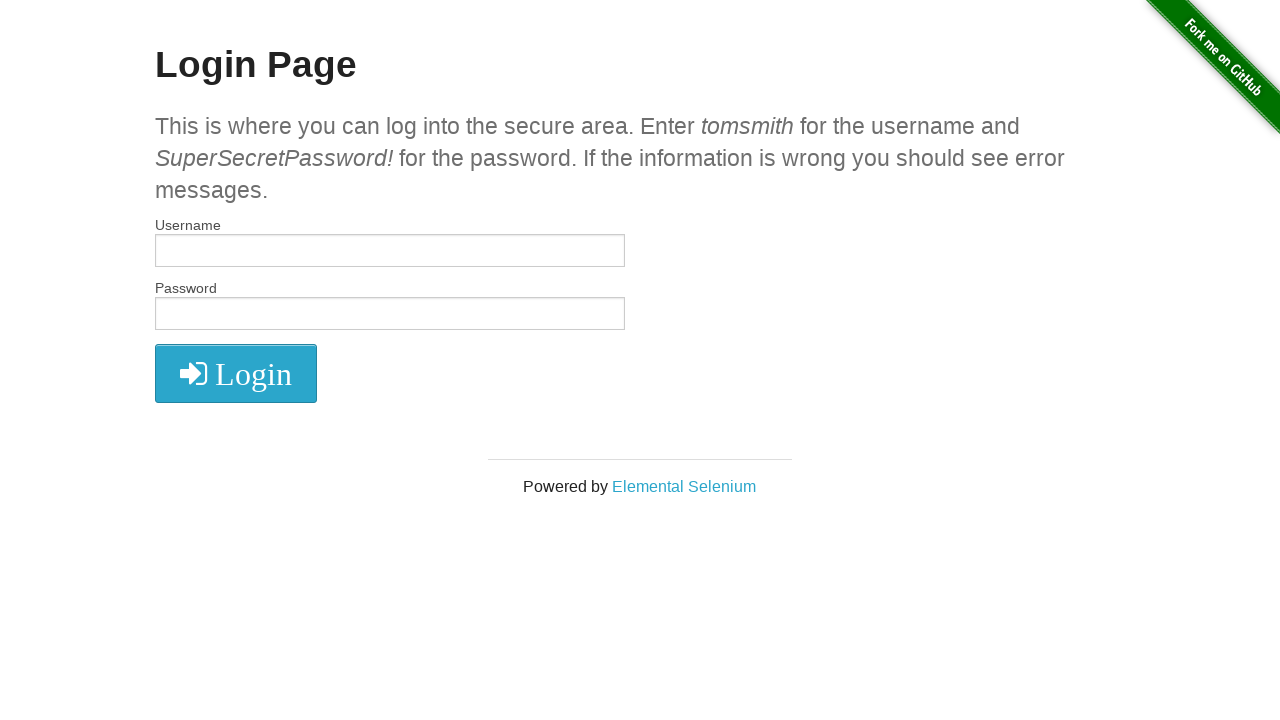

Filled username field with 'tomsmith' on #username
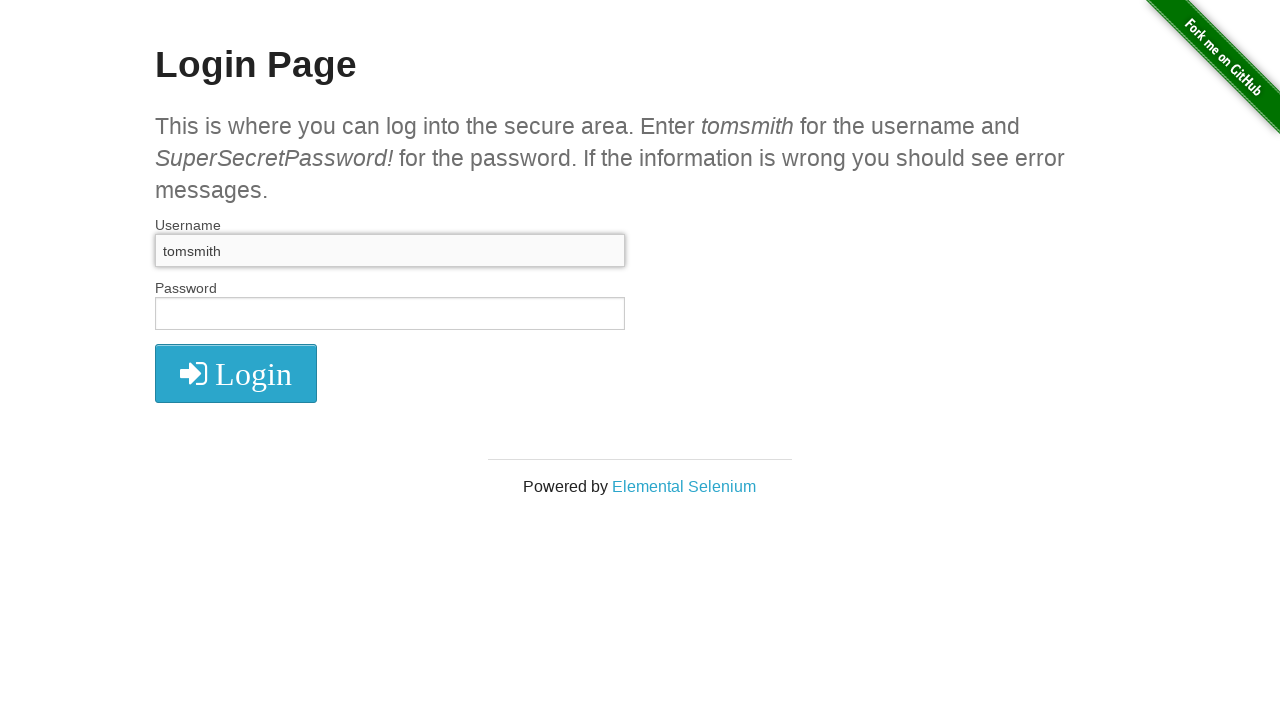

Left password field blank on #password
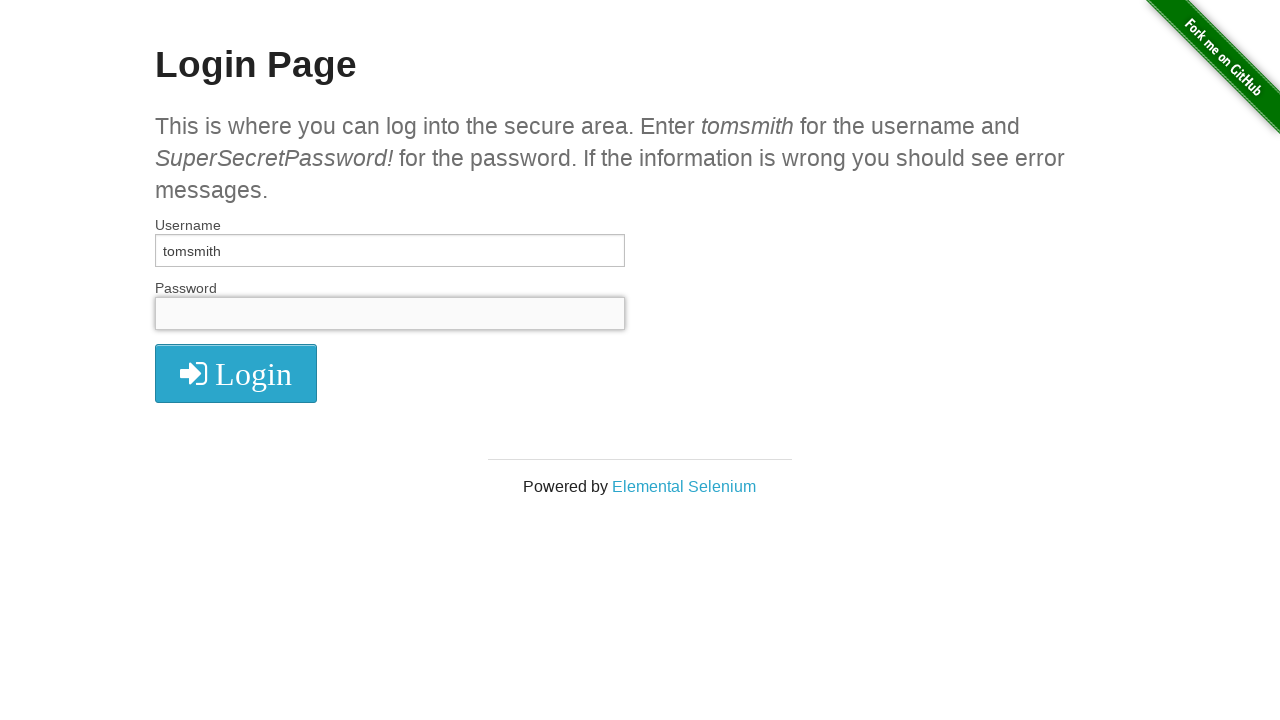

Clicked login button with correct username and blank password at (236, 373) on button[type='submit']
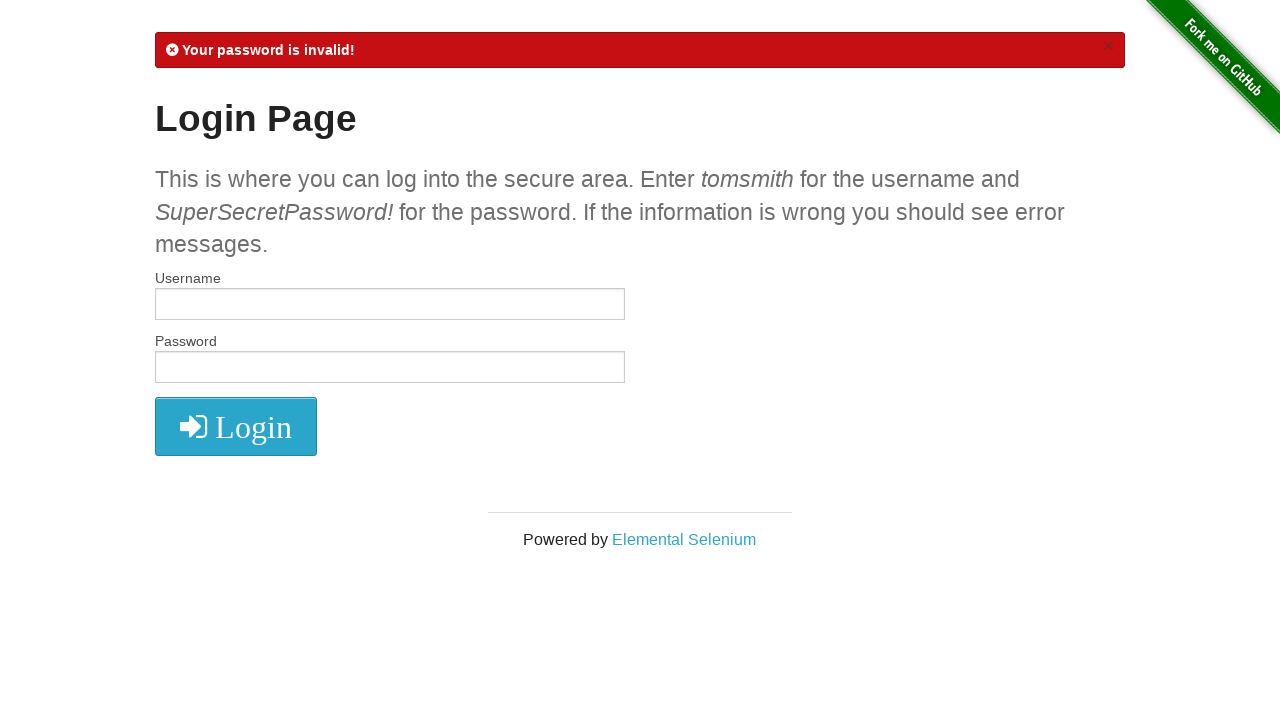

Error message banner appeared confirming login failed
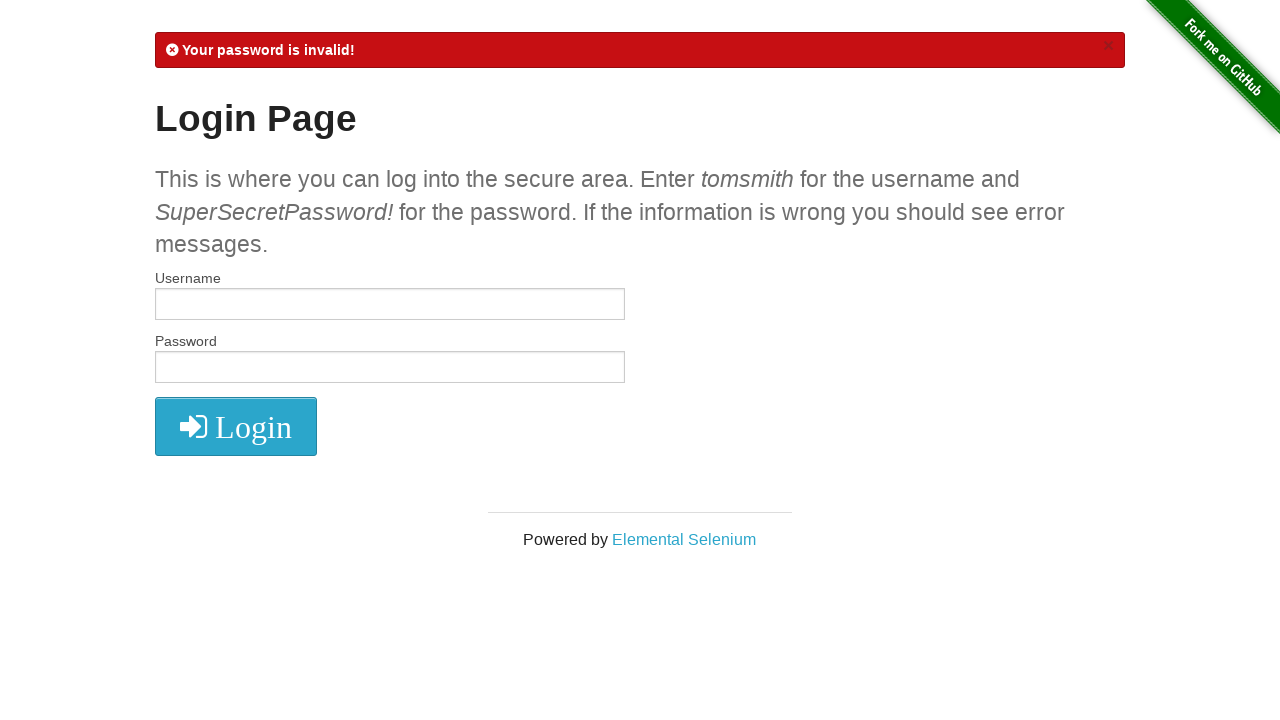

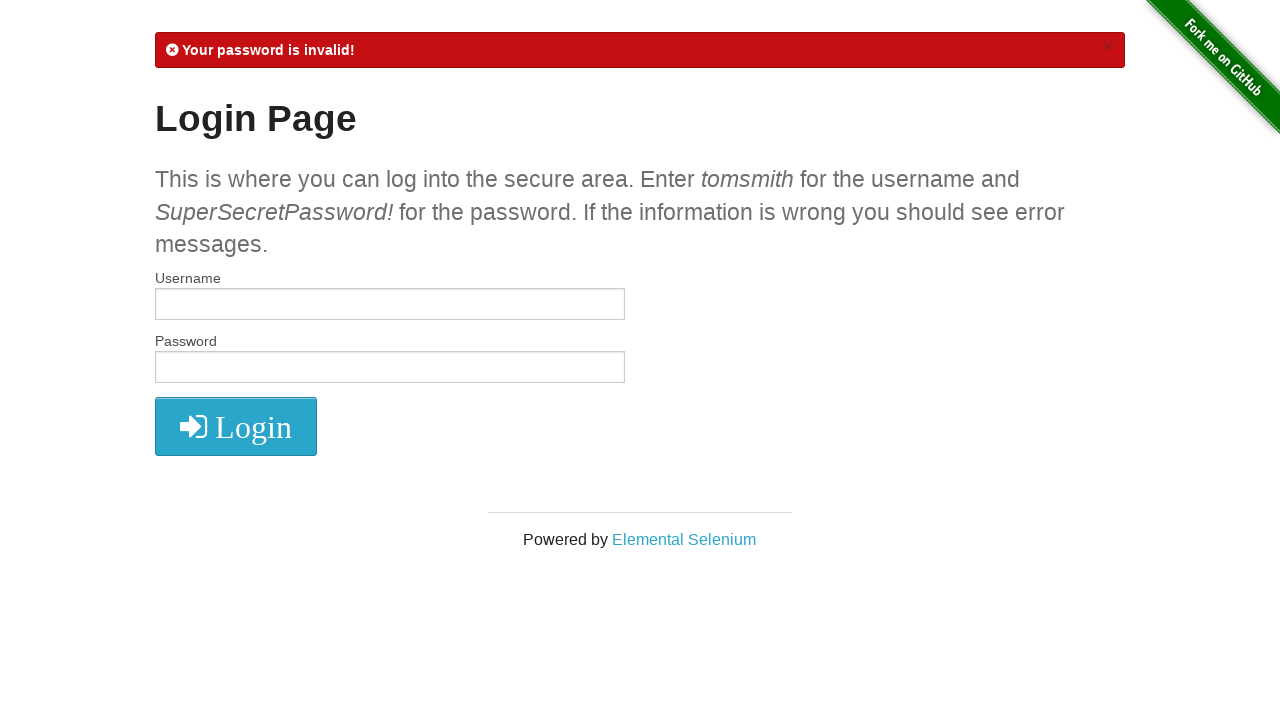